Tests shopping cart functionality by adding specific vegetables (Cucumber, Brocolli, Beetroot, Orange) to cart, then finding Potato, setting quantity to 4, and adding it to cart.

Starting URL: https://rahulshettyacademy.com/seleniumPractise/

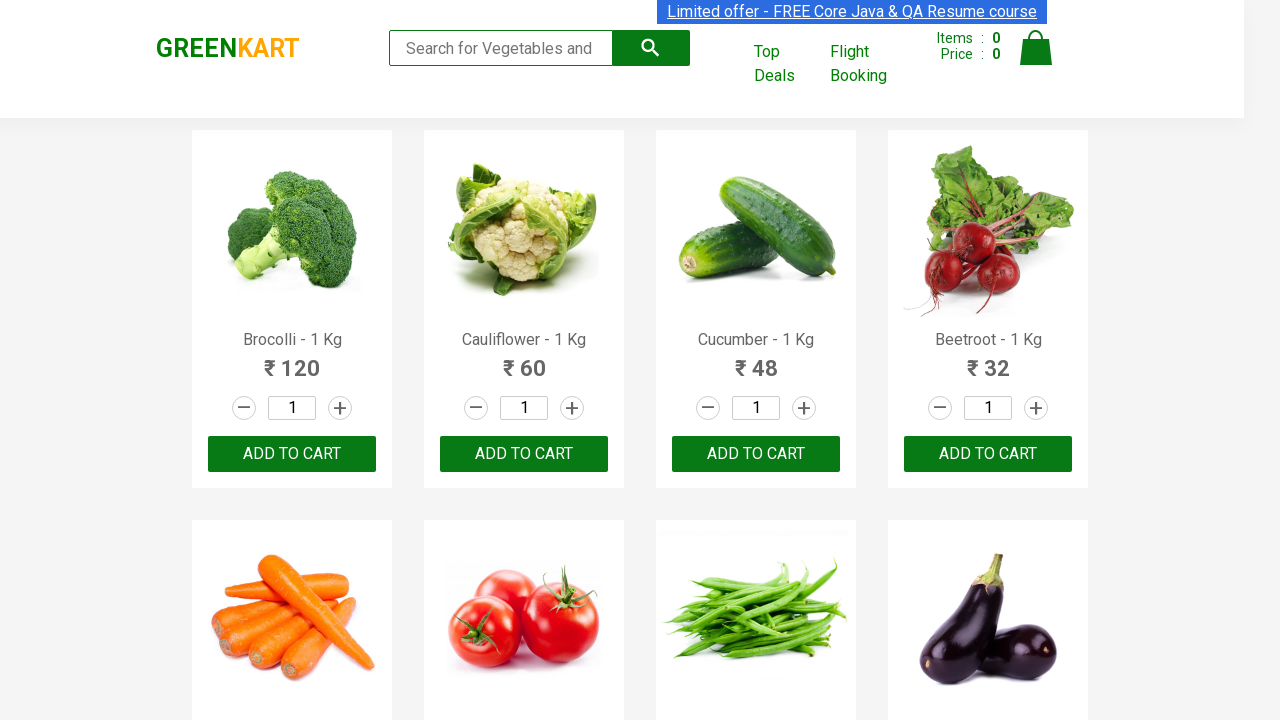

Waited for product list to load
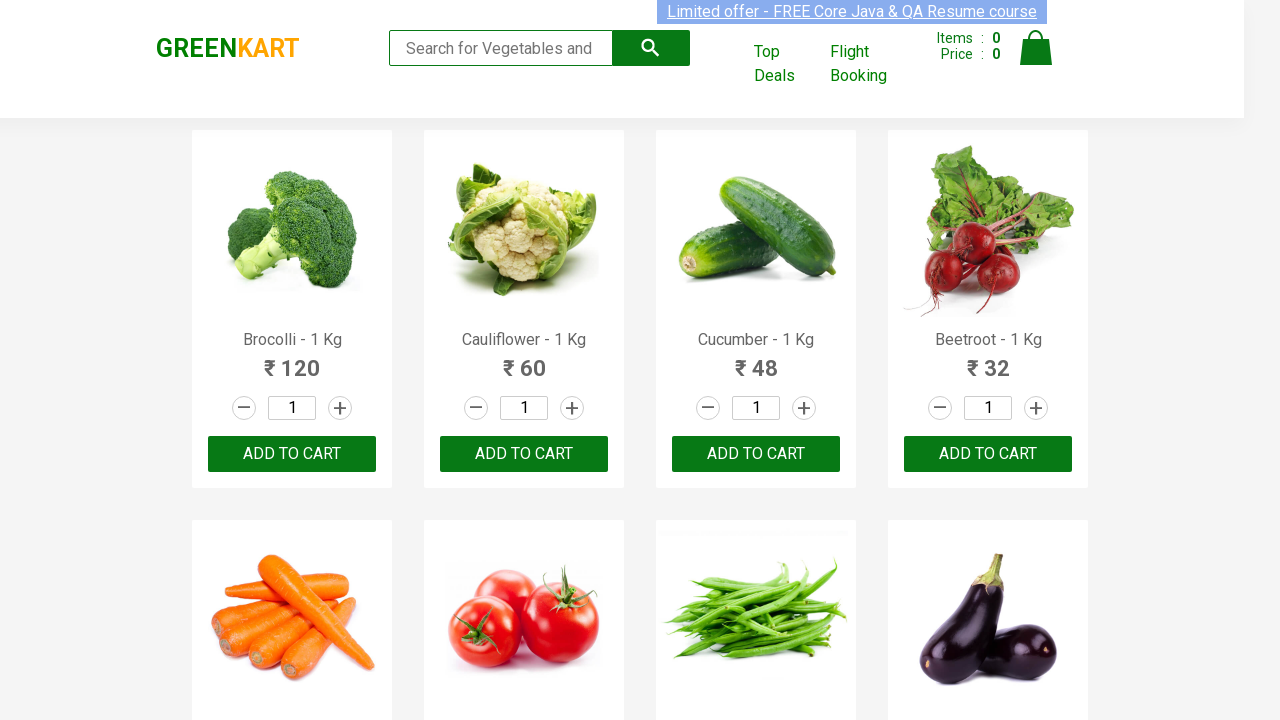

Retrieved all product elements from the page
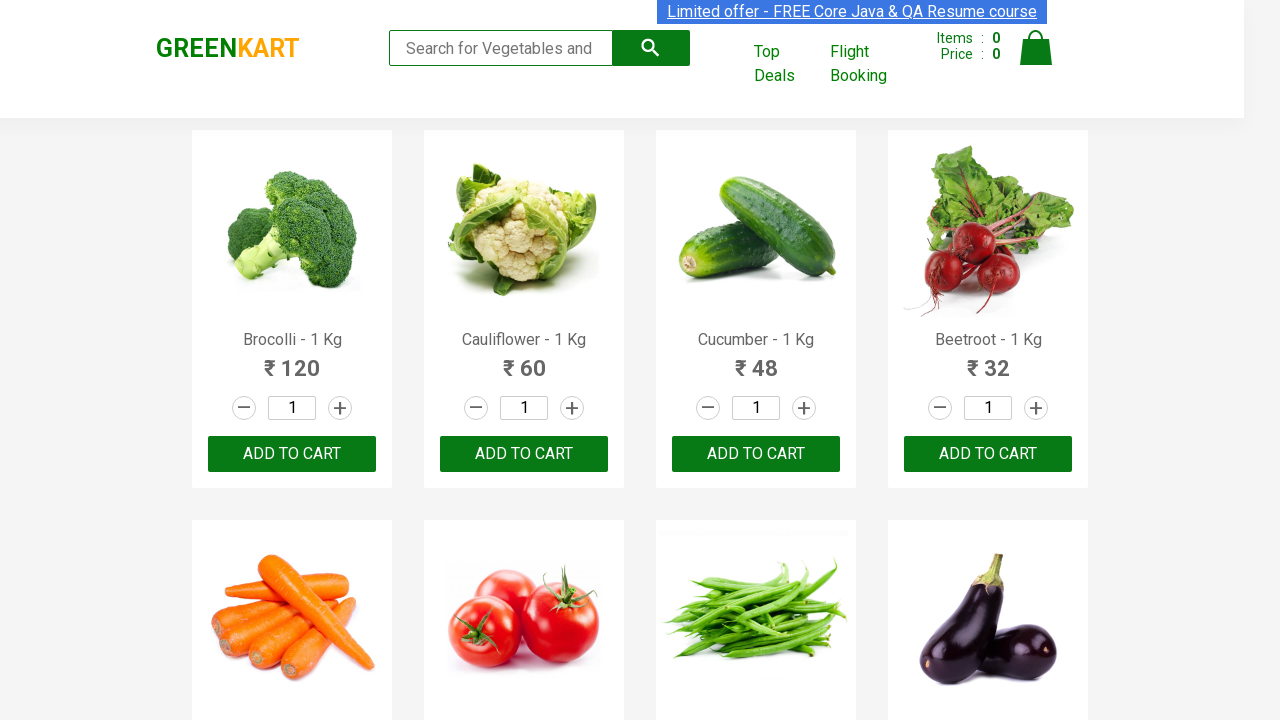

Added Brocolli to cart at (292, 454) on xpath=//div[@class='product-action']/button >> nth=0
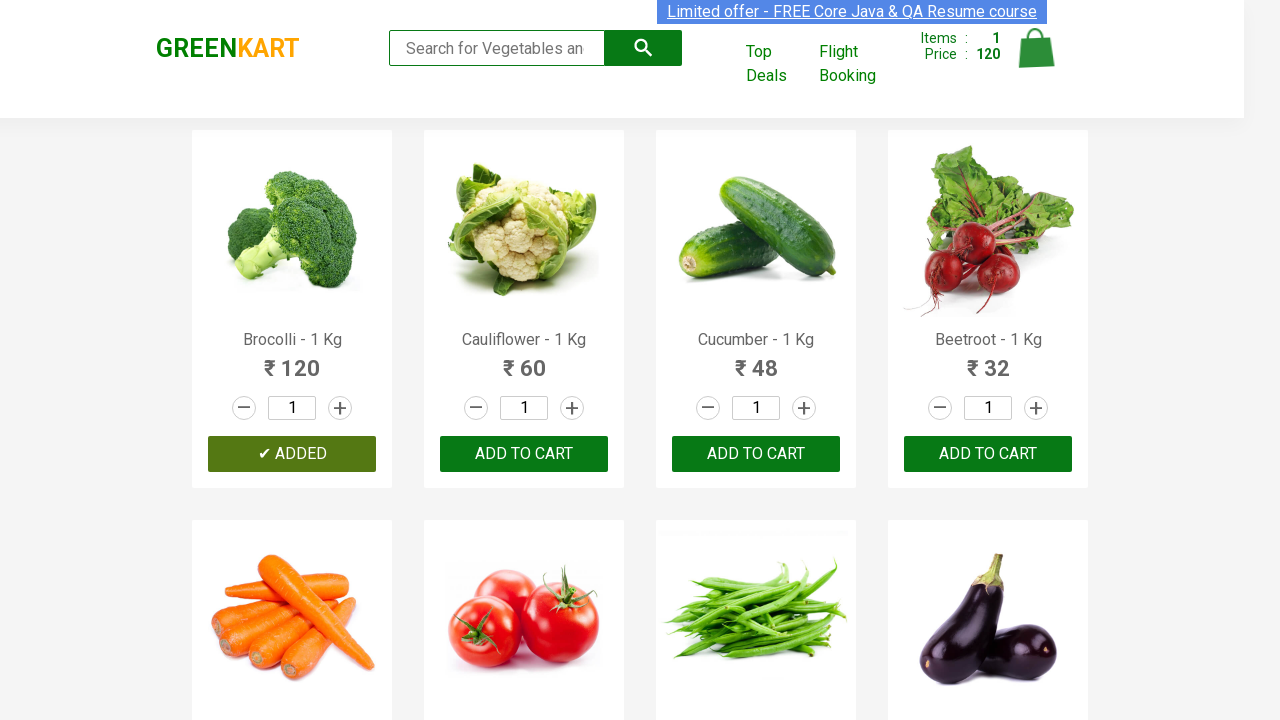

Added Cucumber to cart at (756, 454) on xpath=//div[@class='product-action']/button >> nth=2
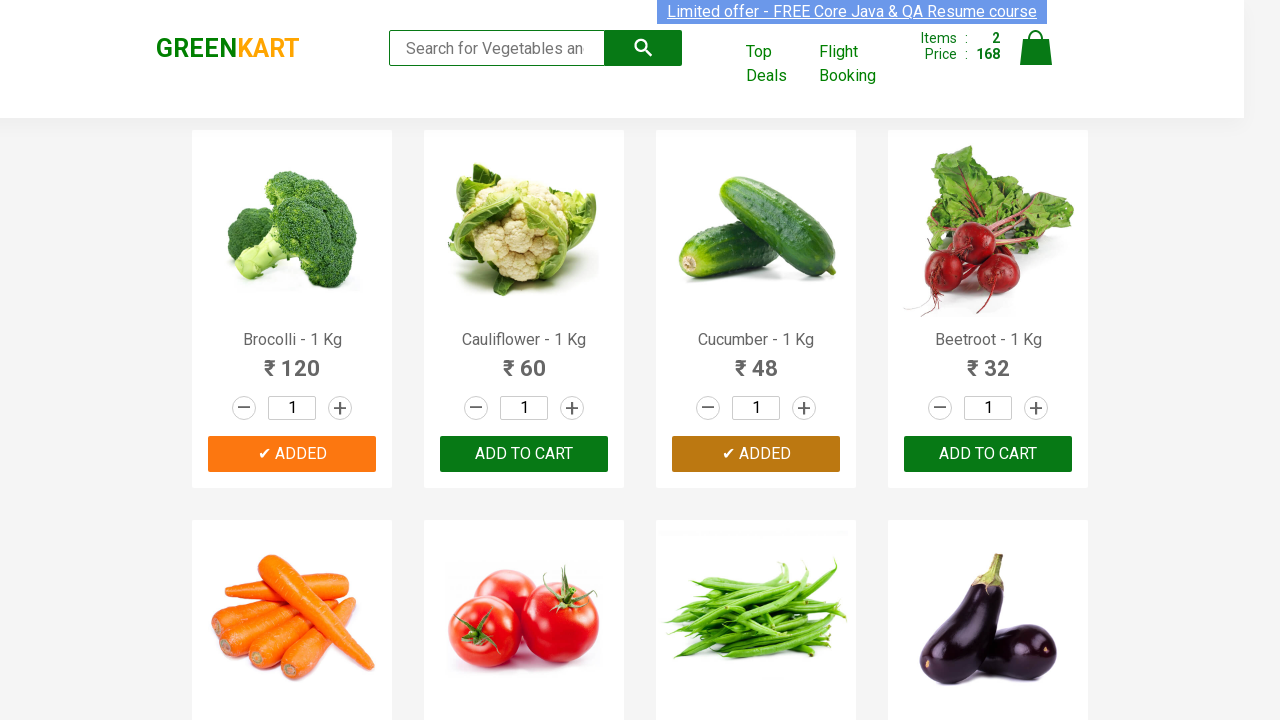

Added Beetroot to cart at (988, 454) on xpath=//div[@class='product-action']/button >> nth=3
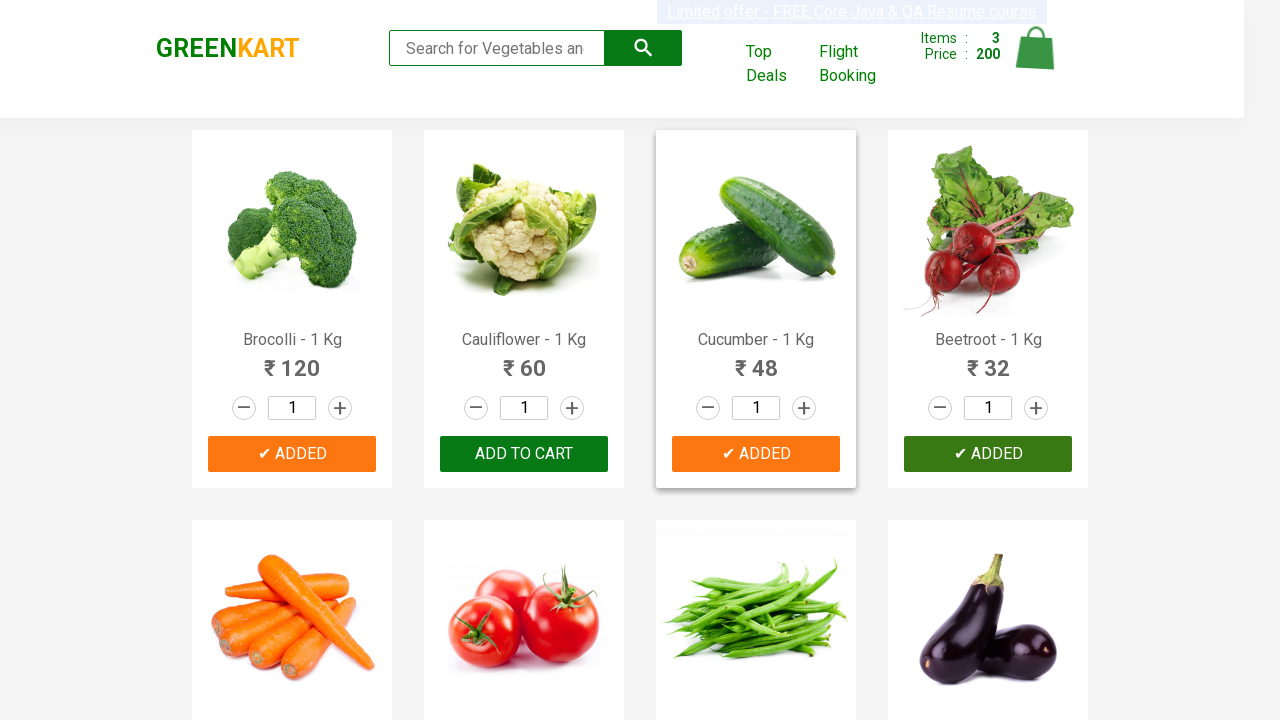

Added Orange to cart at (988, 360) on xpath=//div[@class='product-action']/button >> nth=19
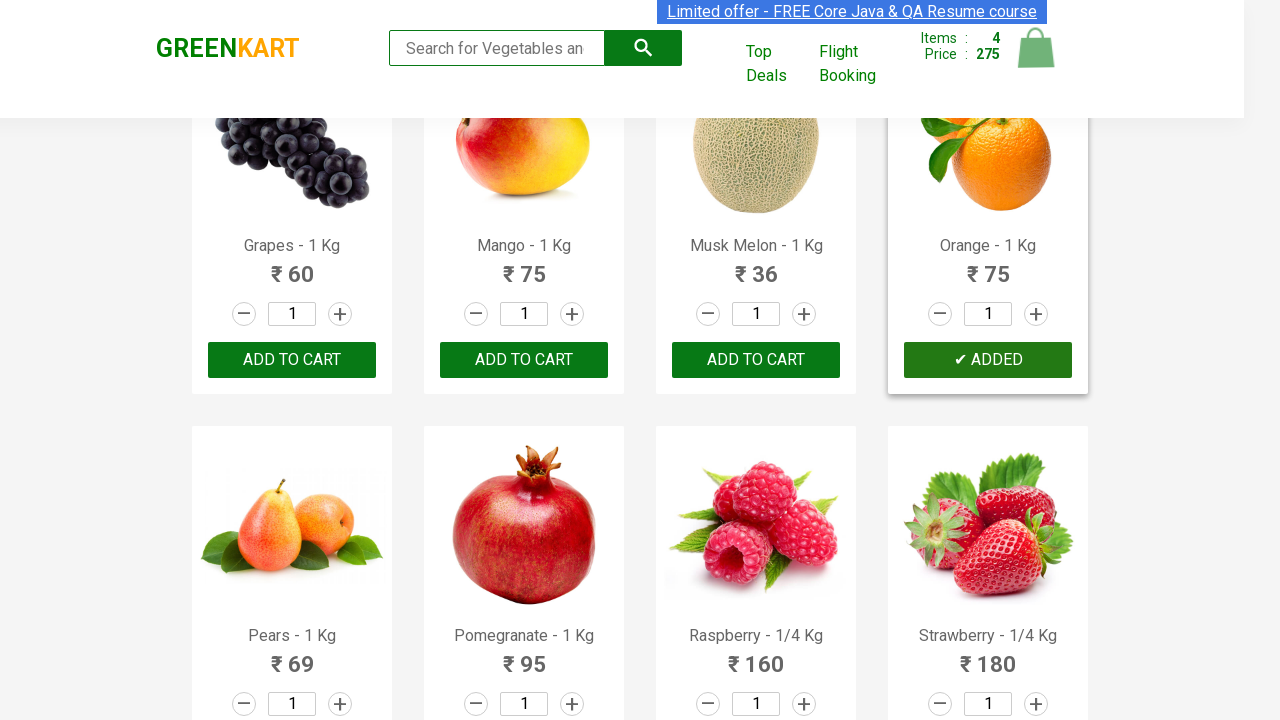

Retrieved product list again to find Potato
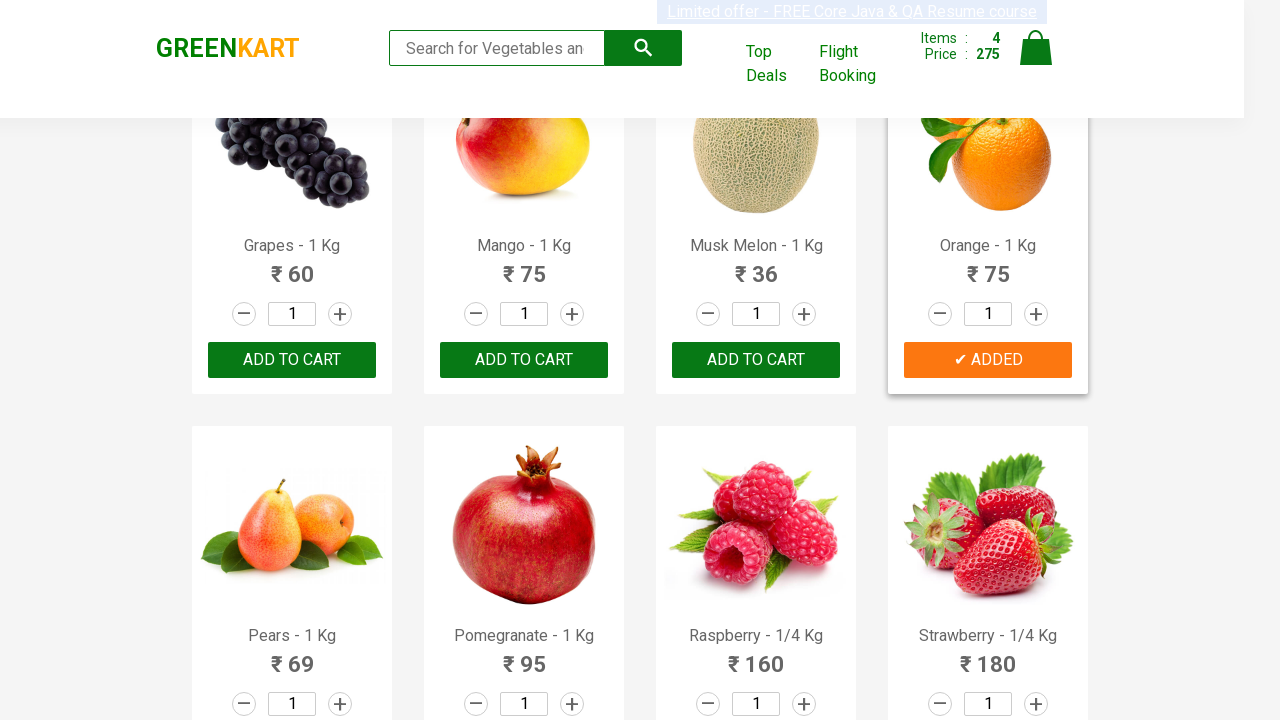

Cleared Potato quantity input field on xpath=//div[@class='stepper-input']/input >> nth=10
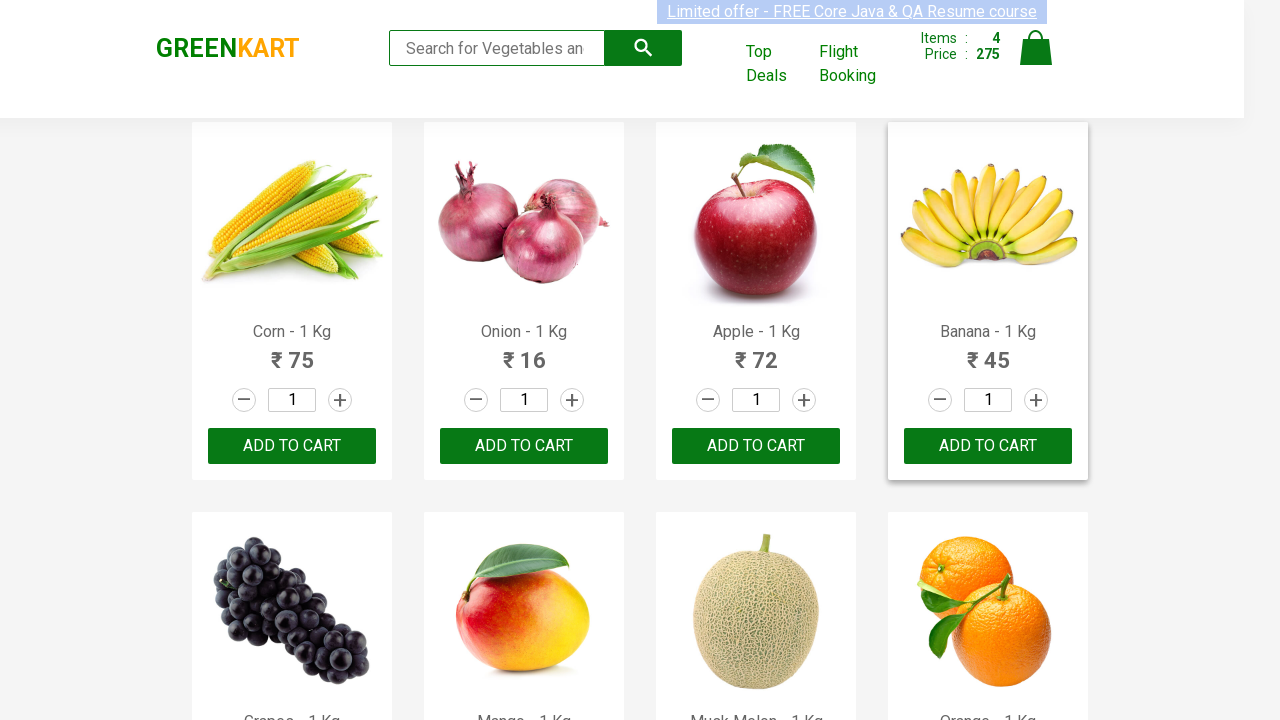

Set Potato quantity to 4 on xpath=//div[@class='stepper-input']/input >> nth=10
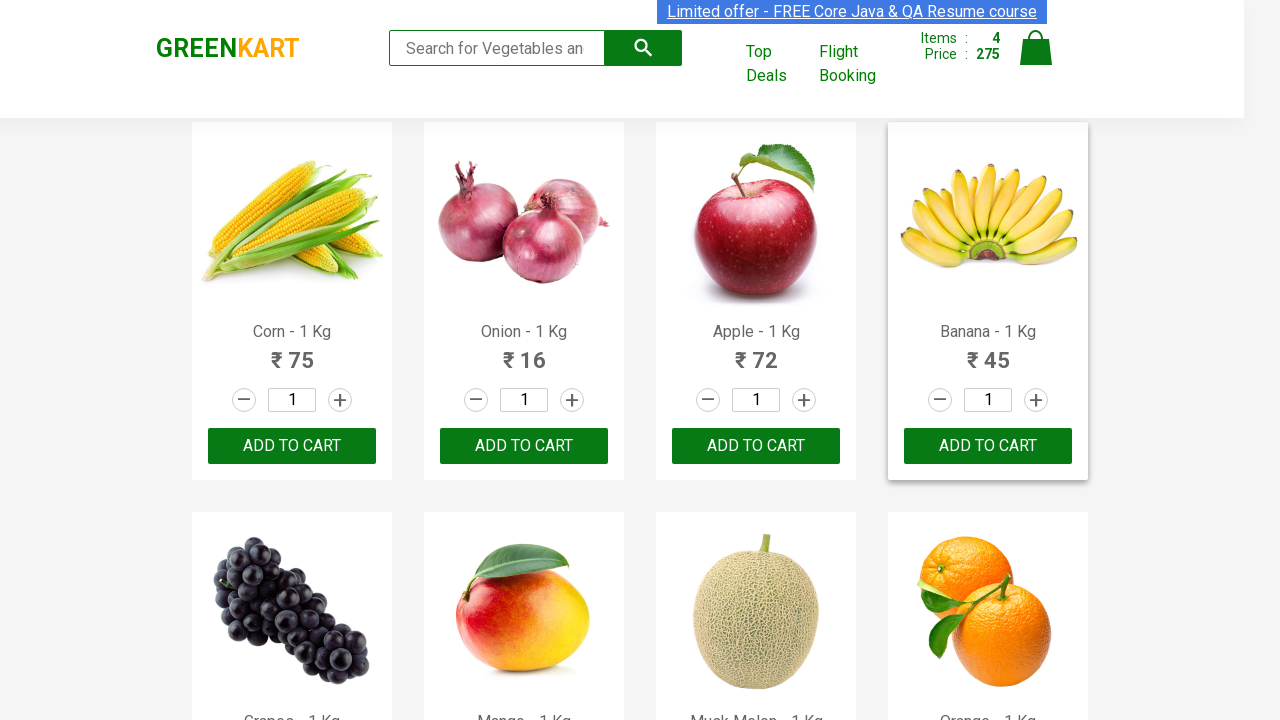

Added Potato (quantity: 4) to cart at (756, 702) on xpath=//div[@class='product-action']/button >> nth=10
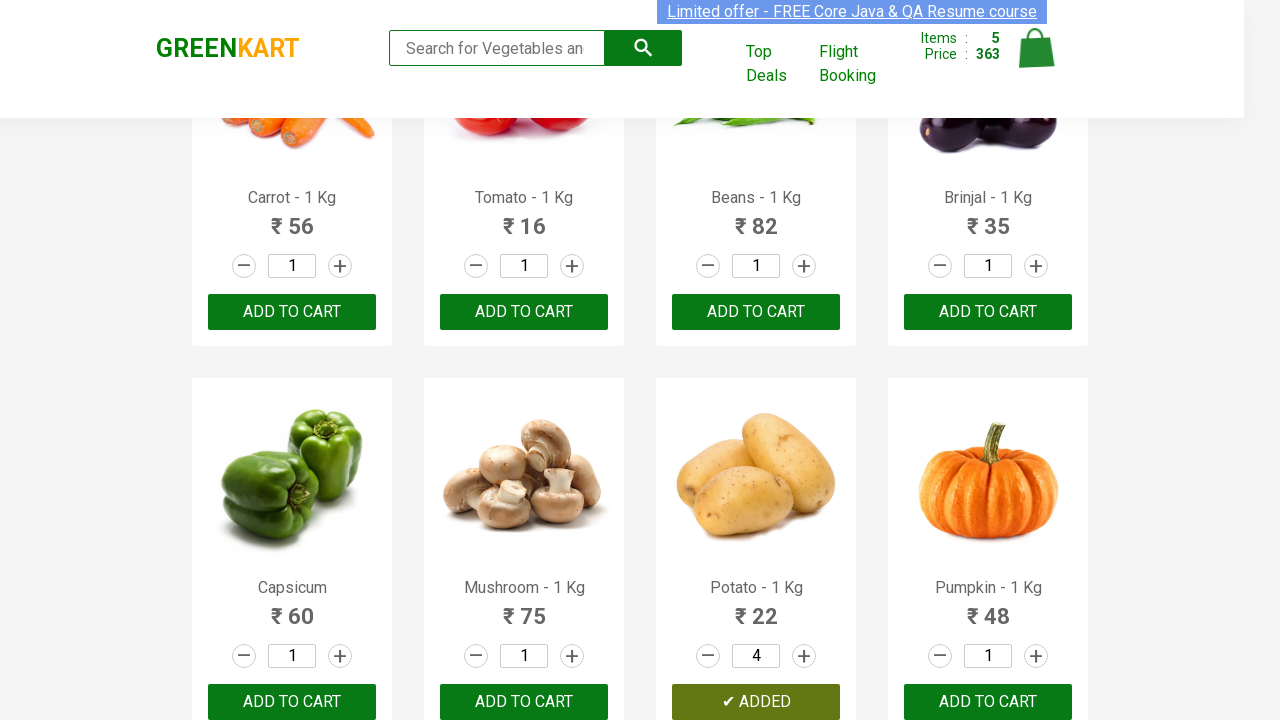

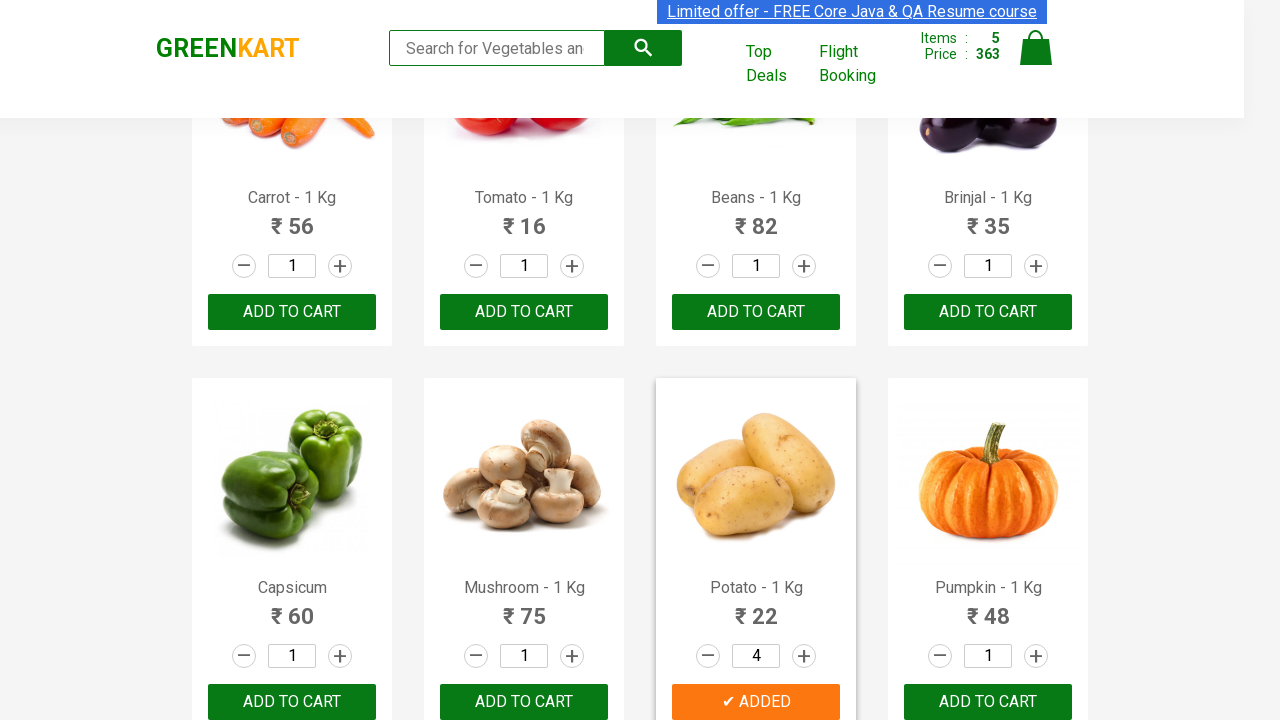